Tests that clicking the 'Cart' link navigates to the cart page

Starting URL: https://www.demoblaze.com

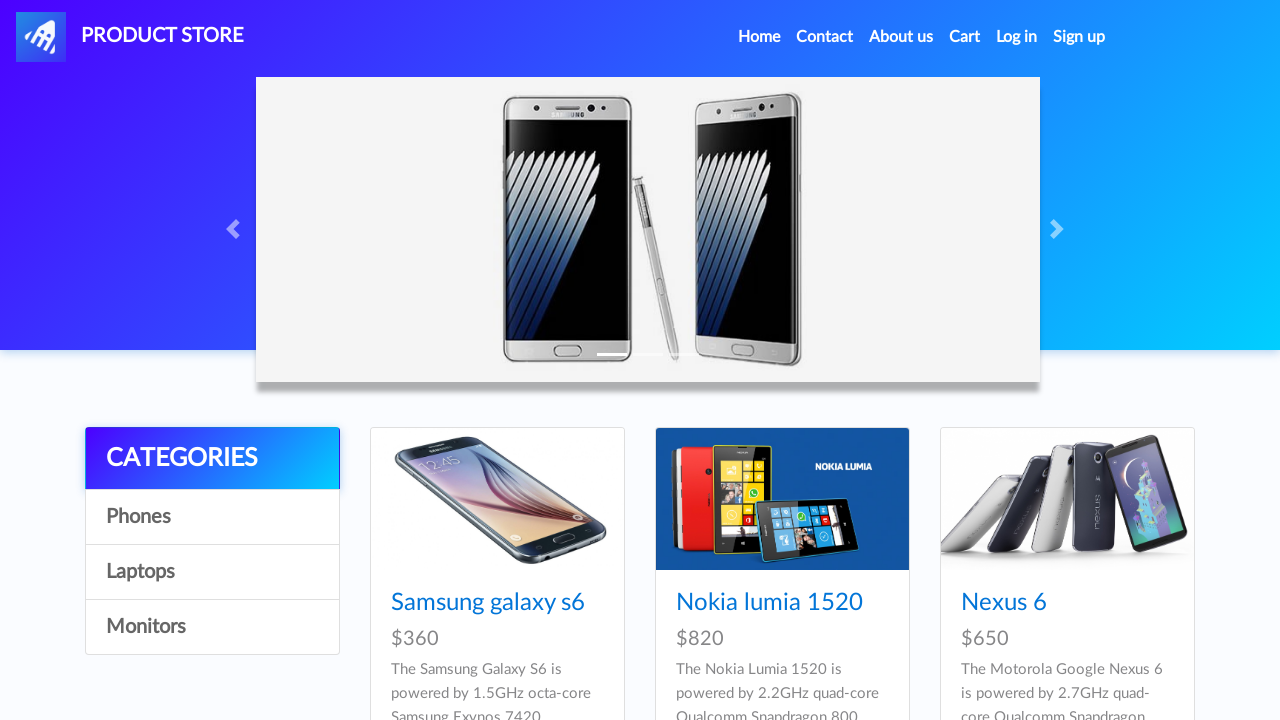

Clicked the 'Cart' link in header at (965, 37) on #cartur
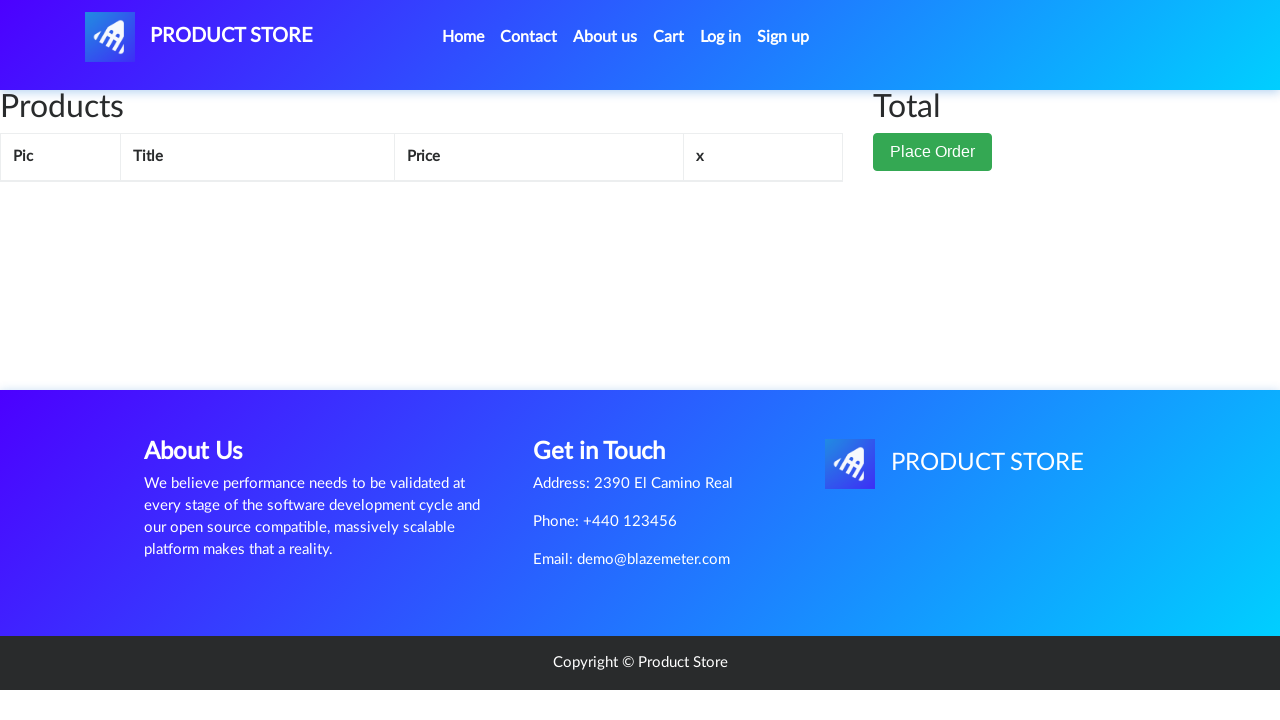

Successfully navigated to cart page
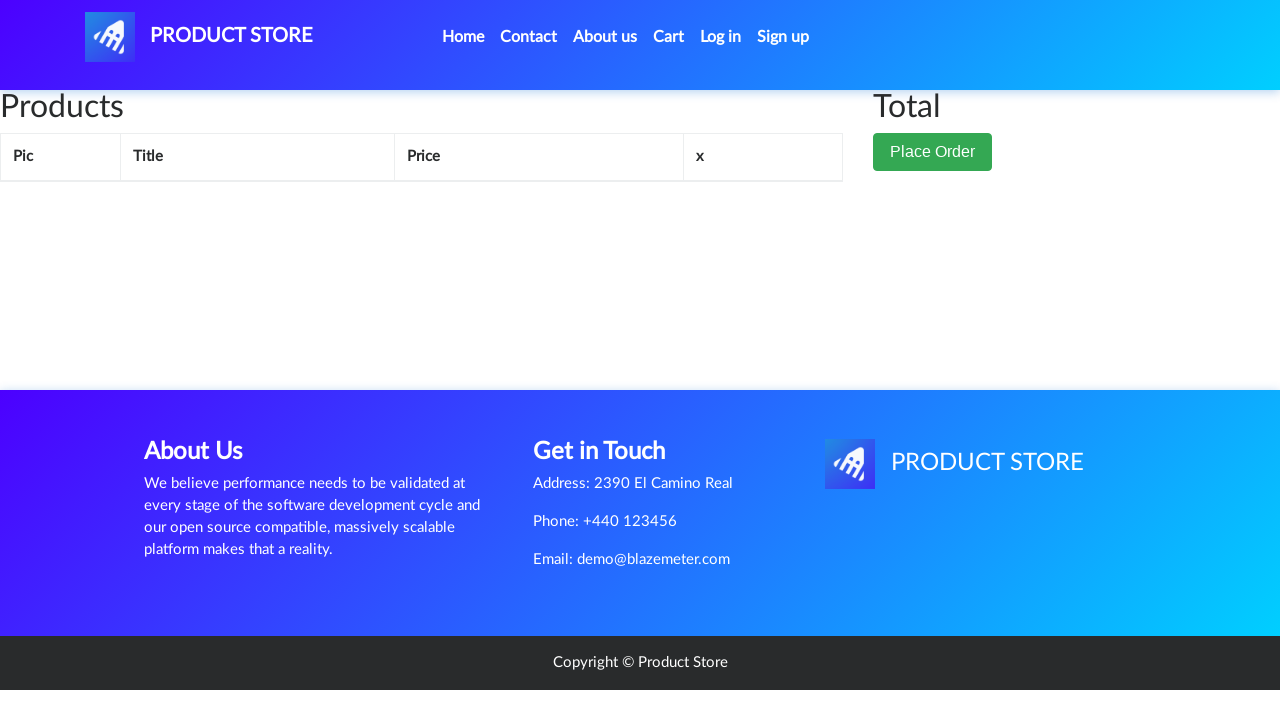

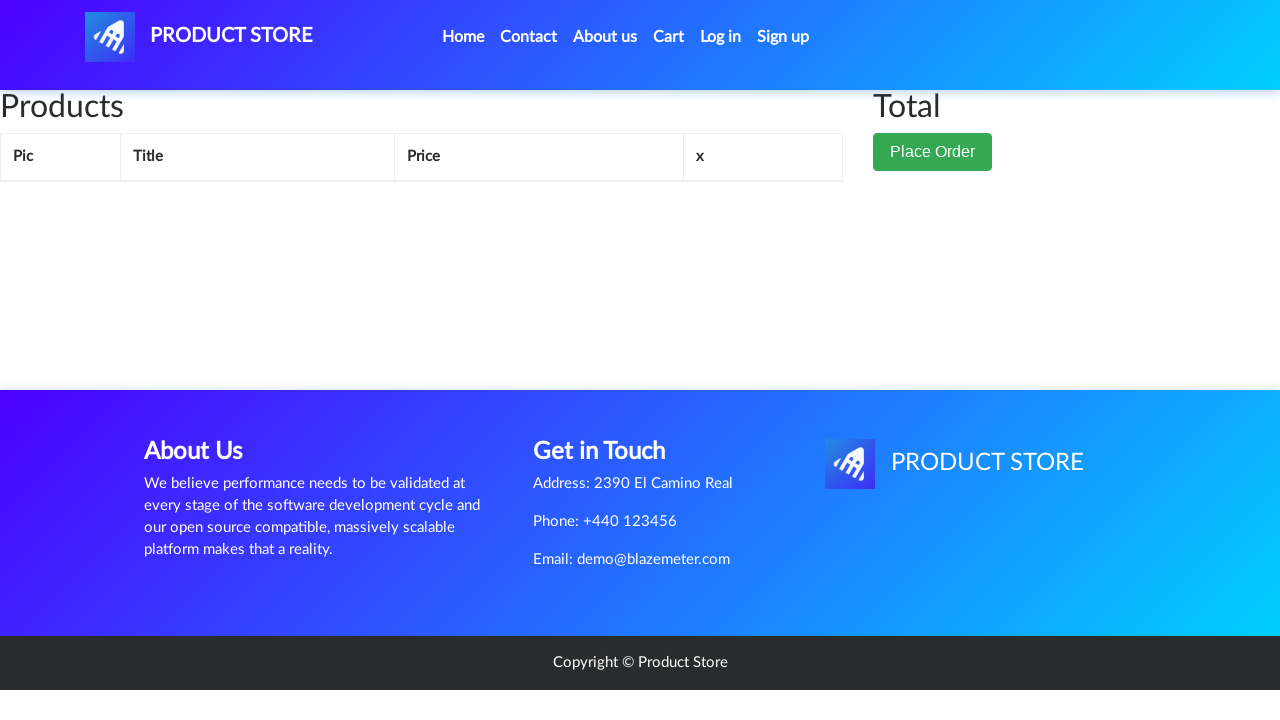